Navigates to Python.org homepage and clicks on the PyPI menu item in the top navigation

Starting URL: https://python.org

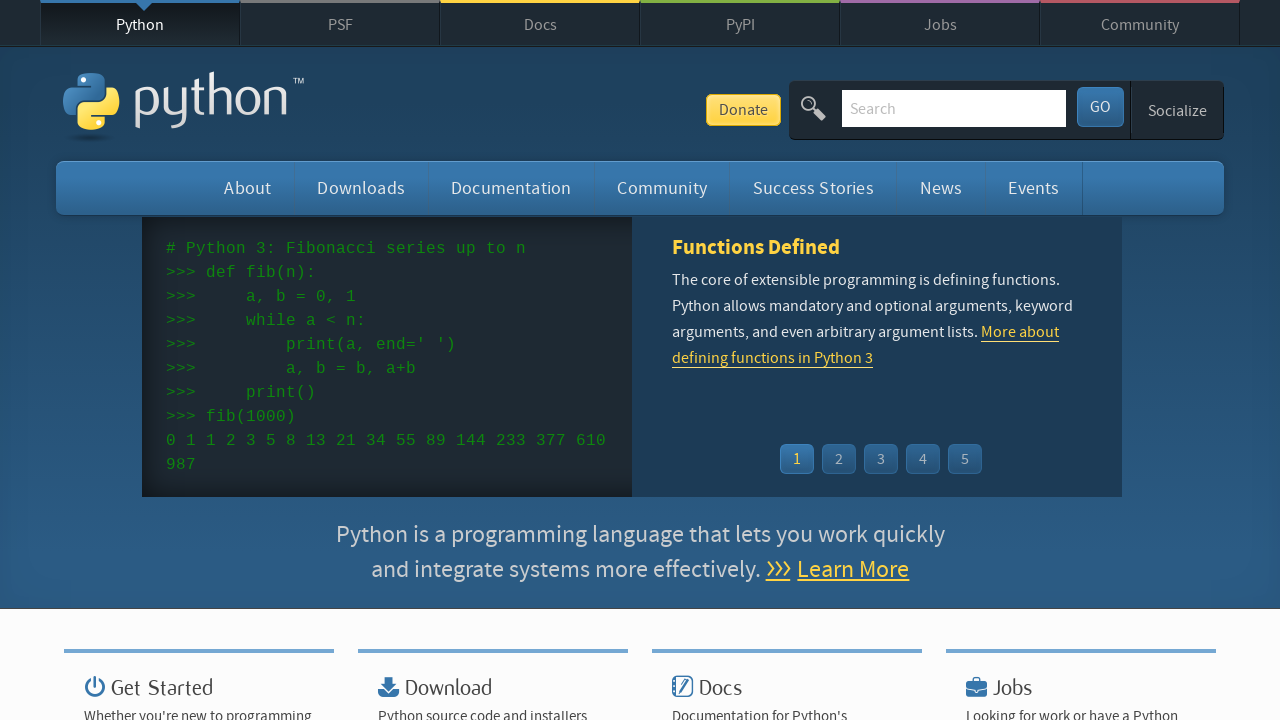

Navigated to Python.org homepage
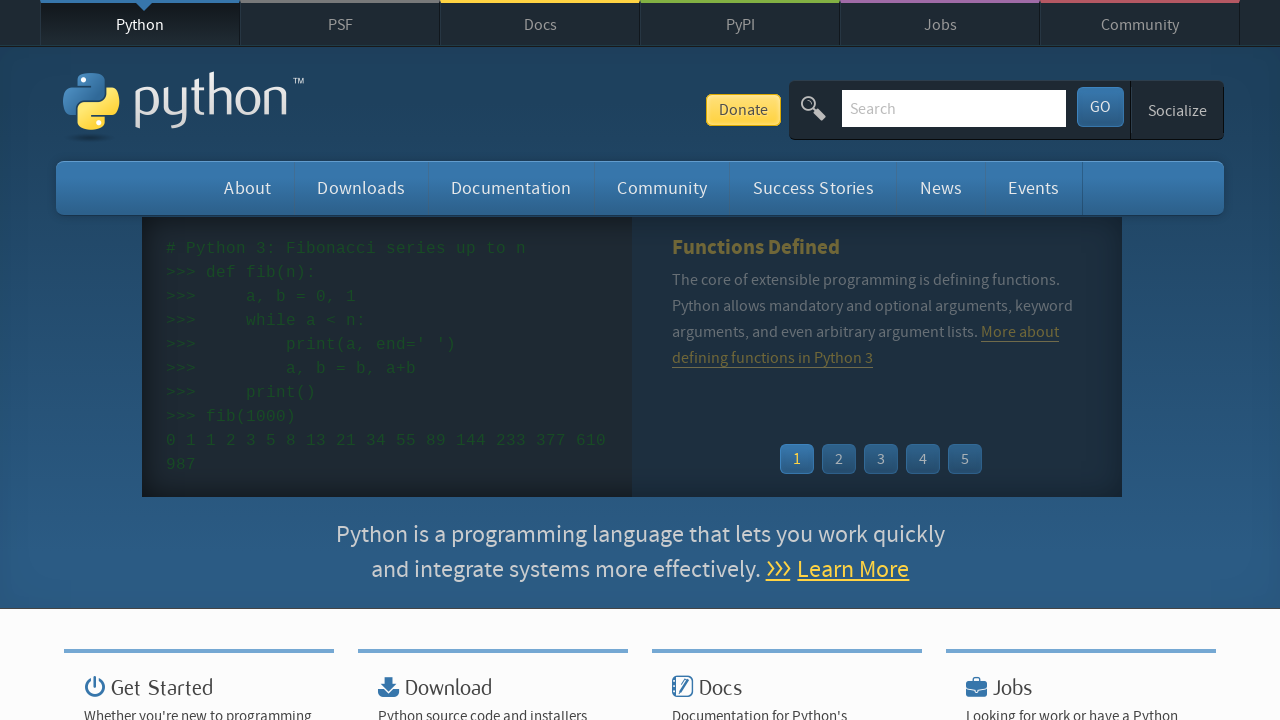

Clicked on PyPI menu item in top navigation at (740, 23) on #top ul.menu li:has-text('PyPI')
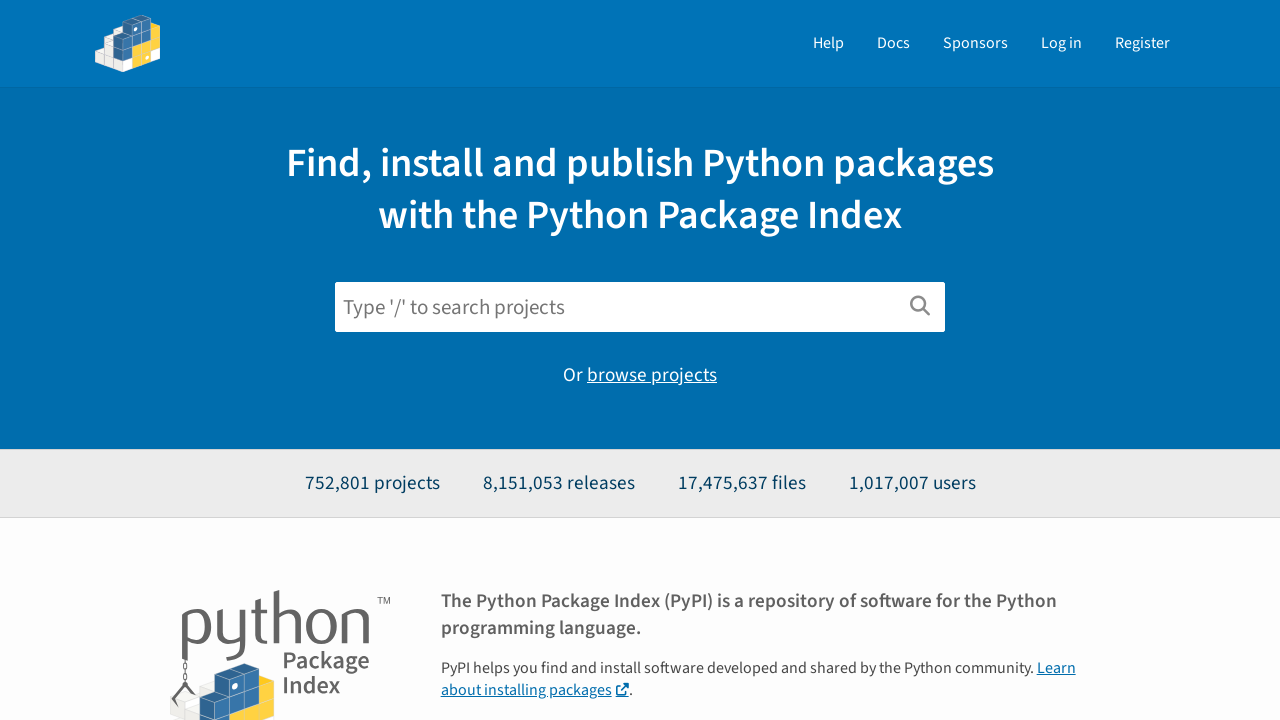

Navigation to PyPI completed, page loaded
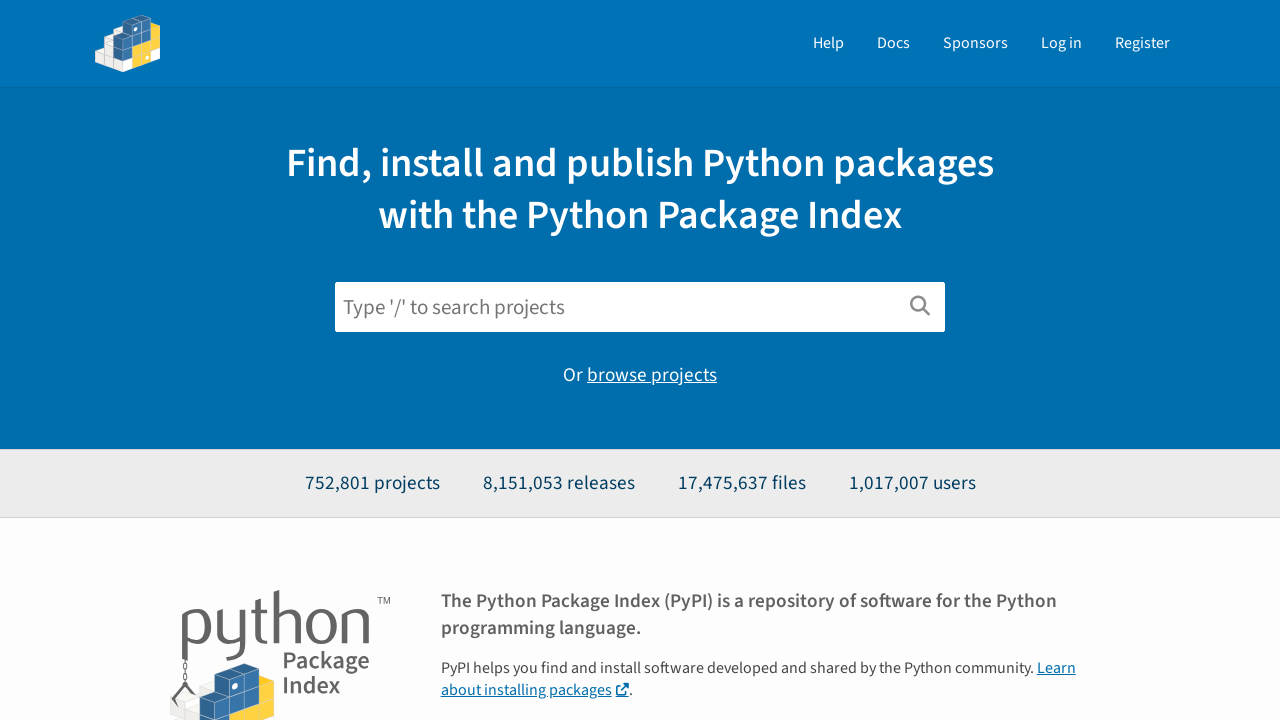

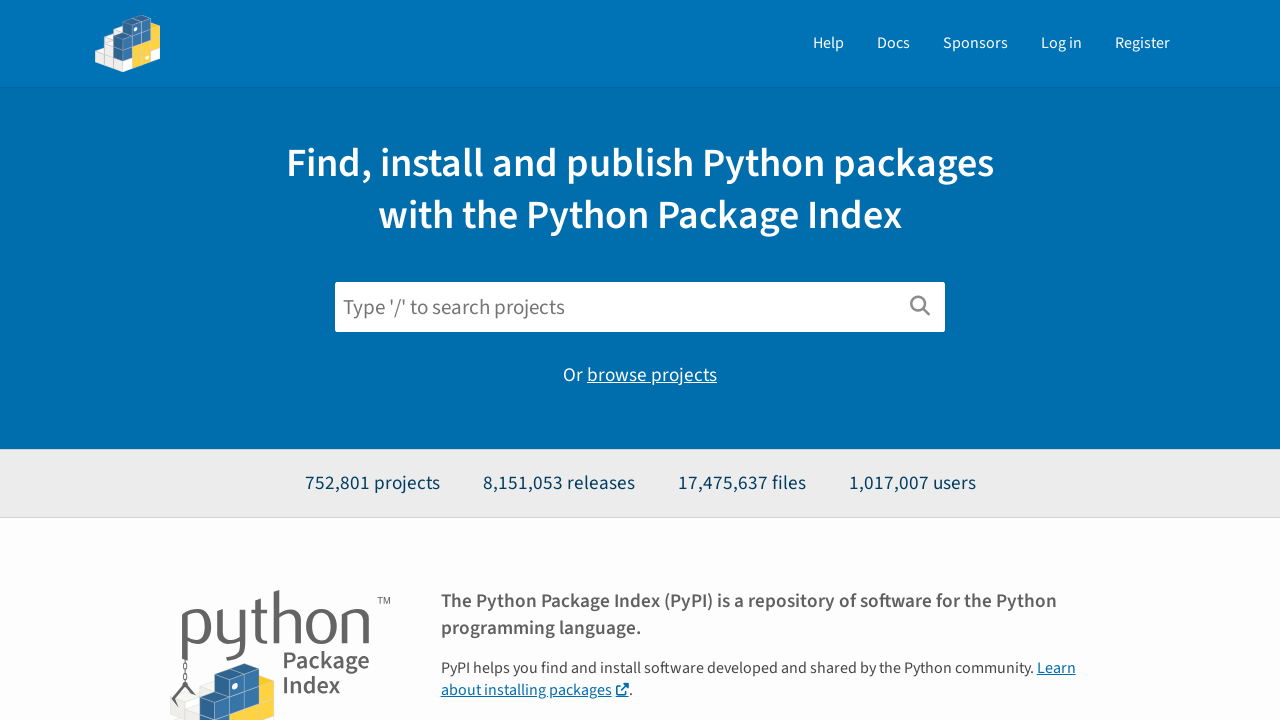